Verifies that the homepage title matches the expected value "OrangeHRM"

Starting URL: https://opensource-demo.orangehrmlive.com/

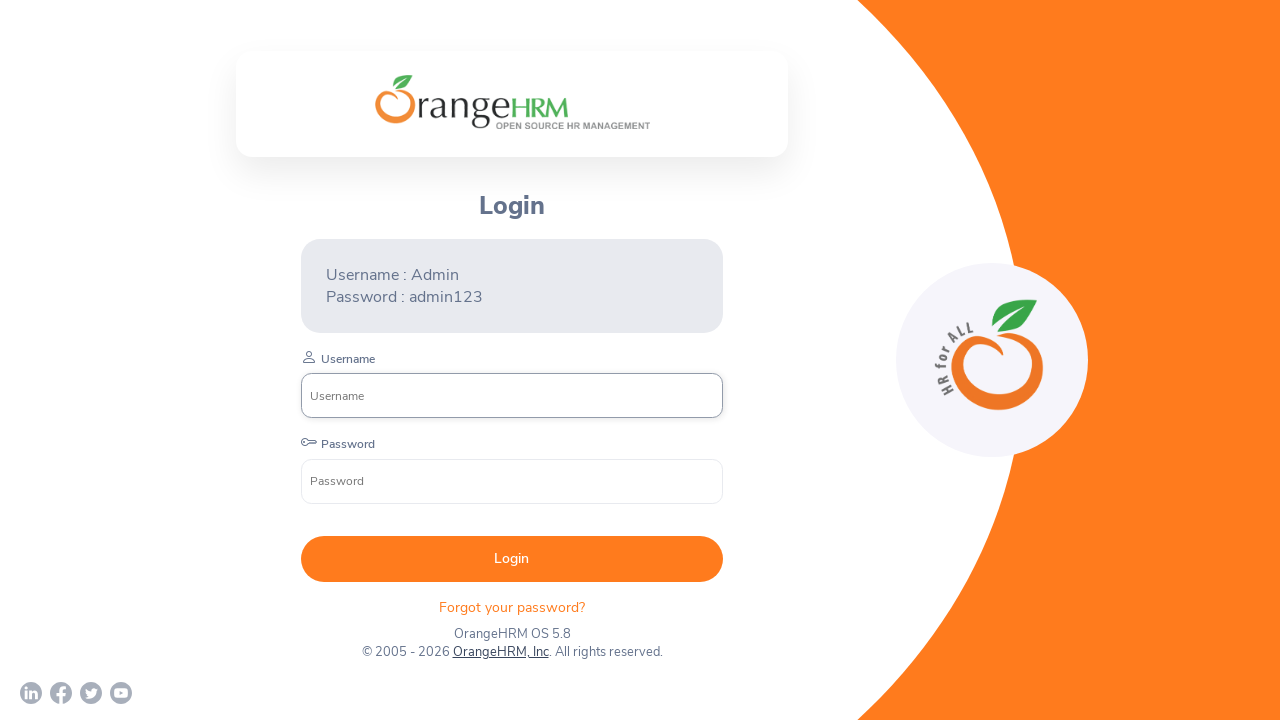

Navigated to OrangeHRM homepage
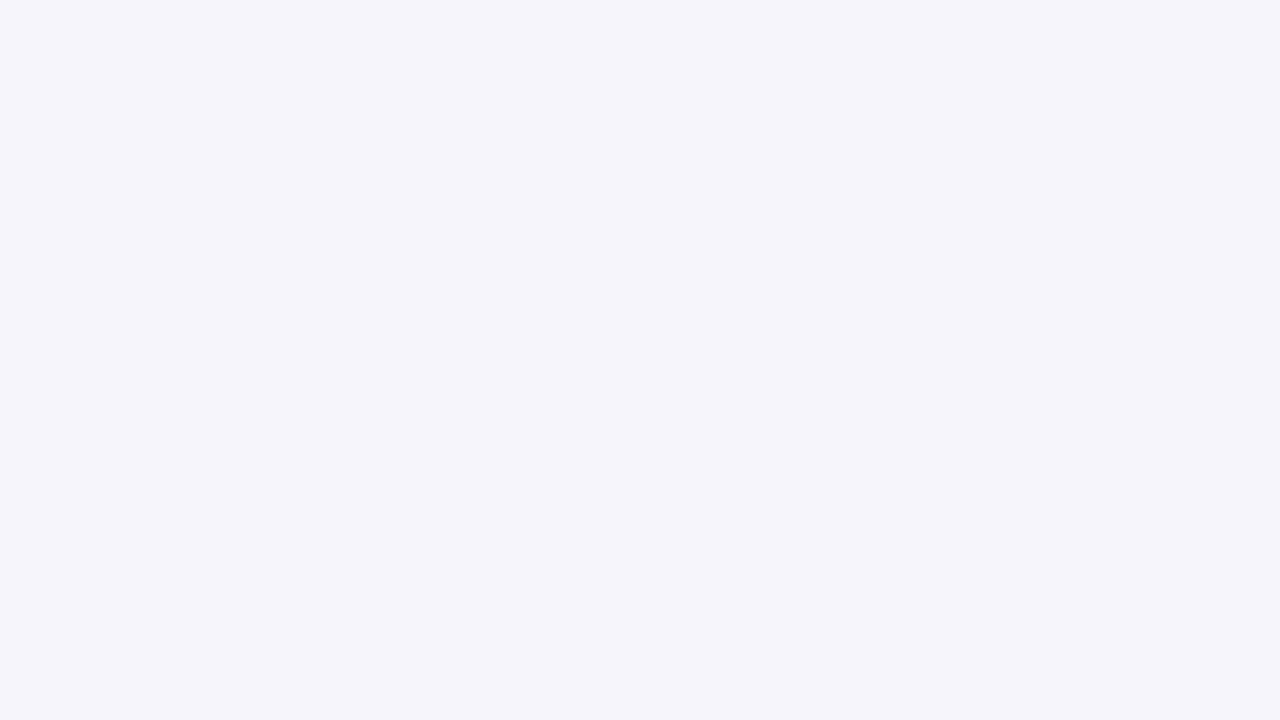

Retrieved page title
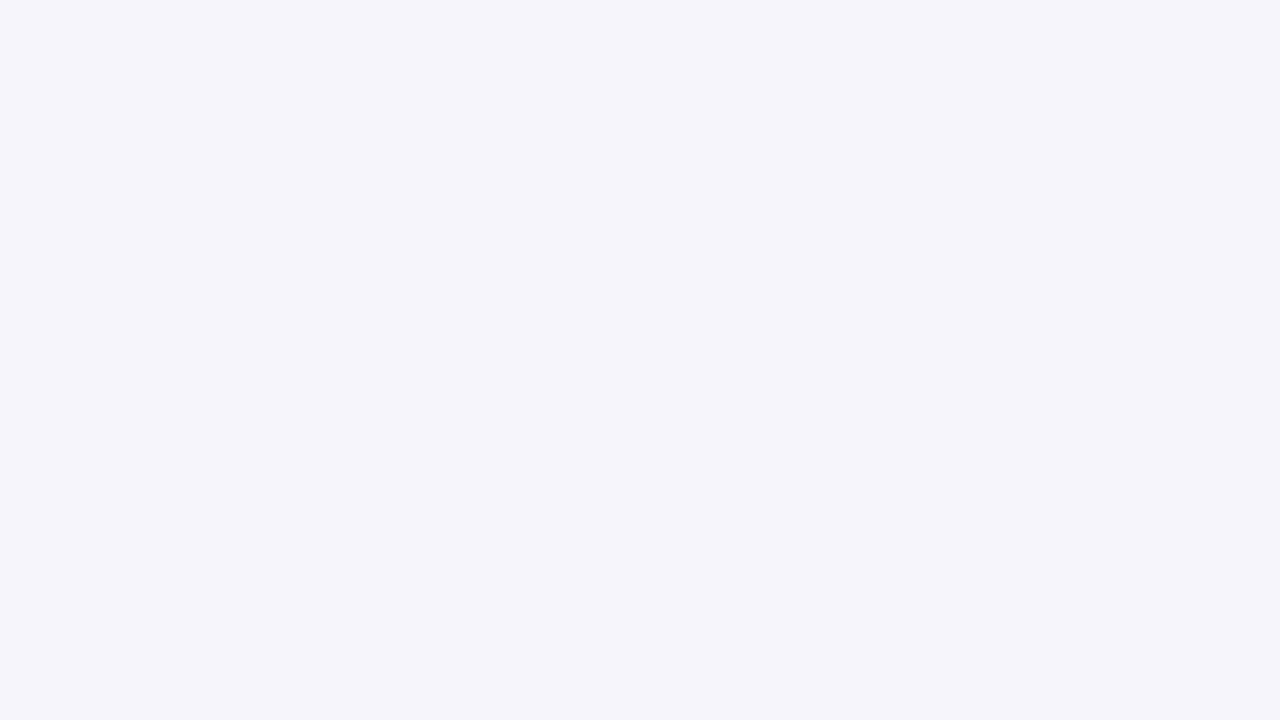

Printed page title: OrangeHRM
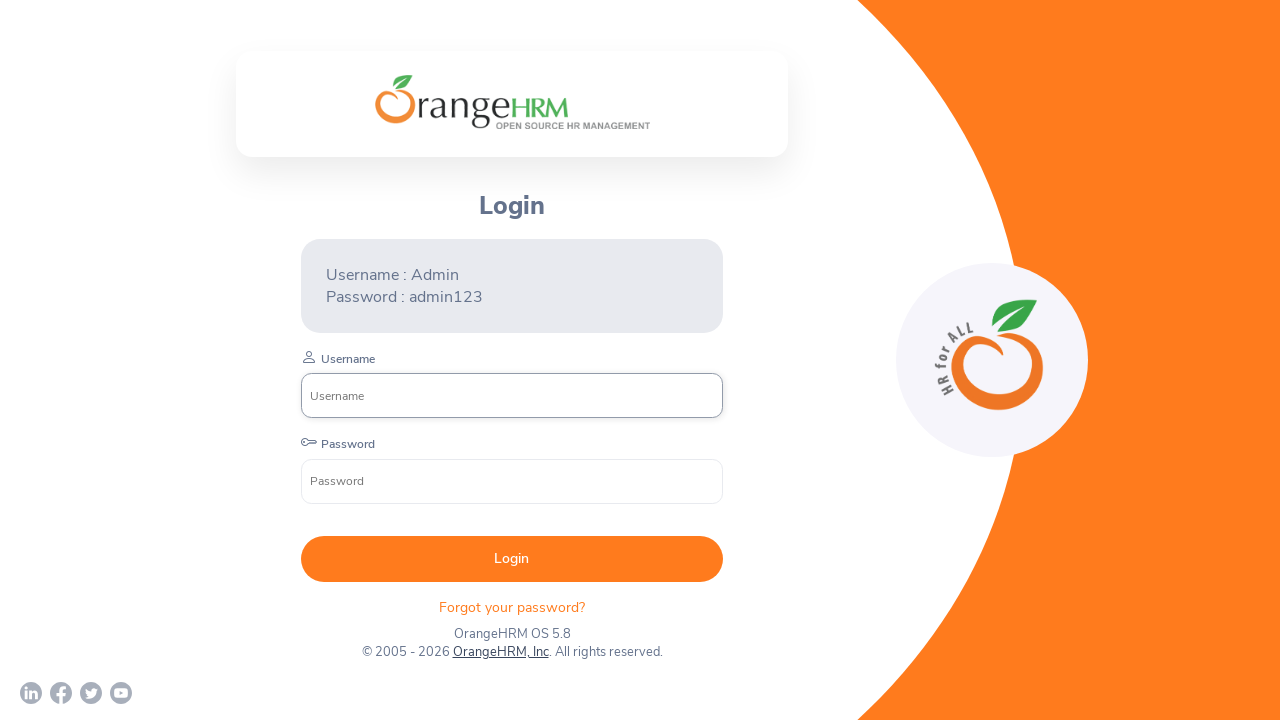

Verified page title matches expected value 'OrangeHRM'
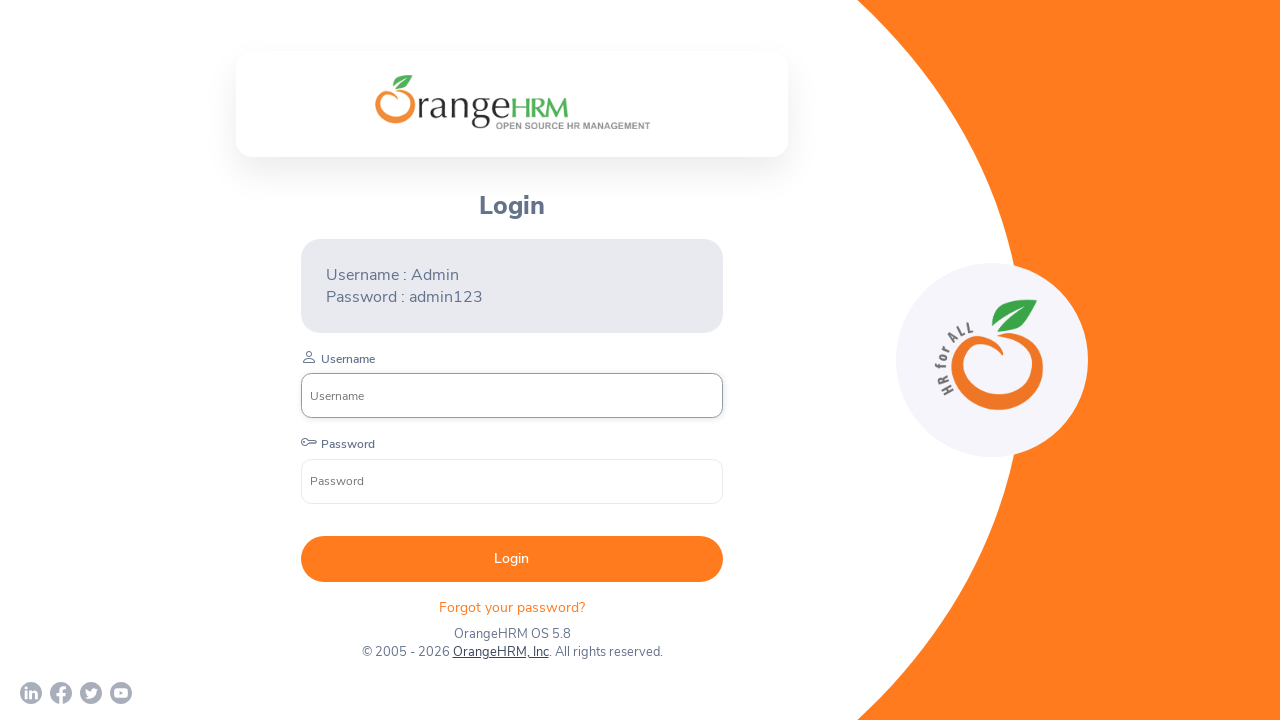

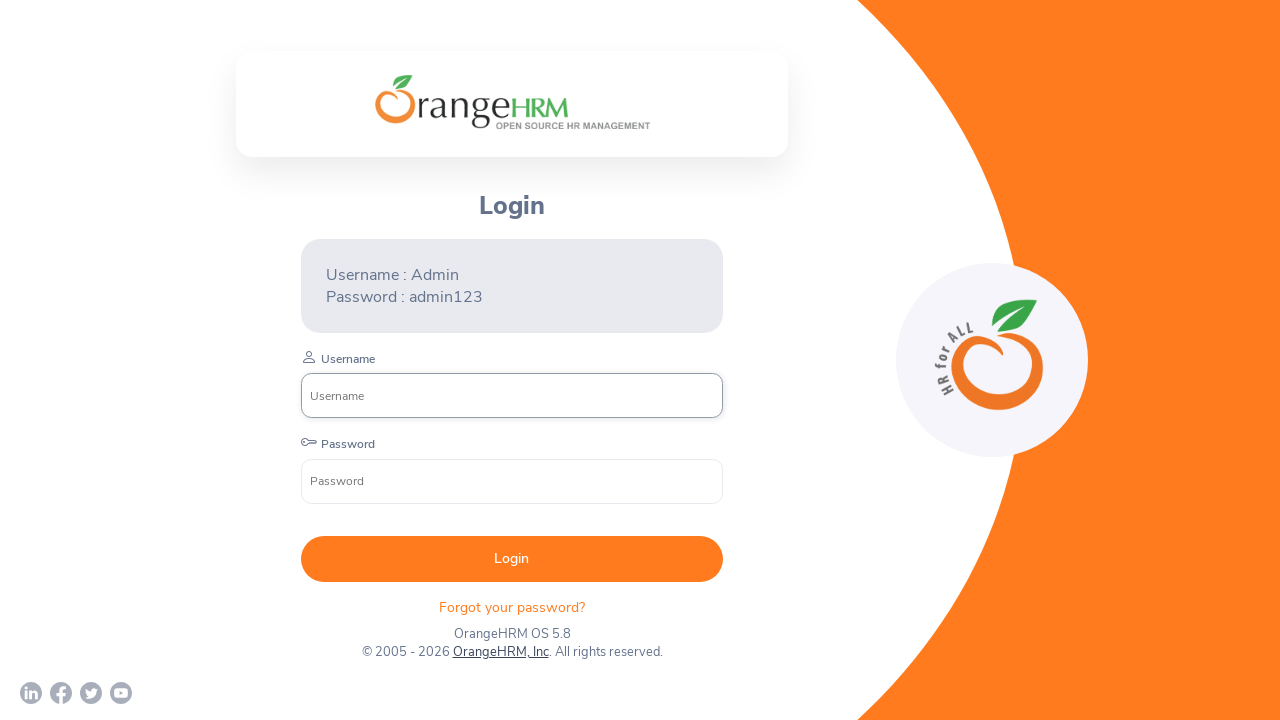